Tests drag and drop functionality on jQuery UI demo page by dragging an element and dropping it onto a target area

Starting URL: https://jqueryui.com/droppable/

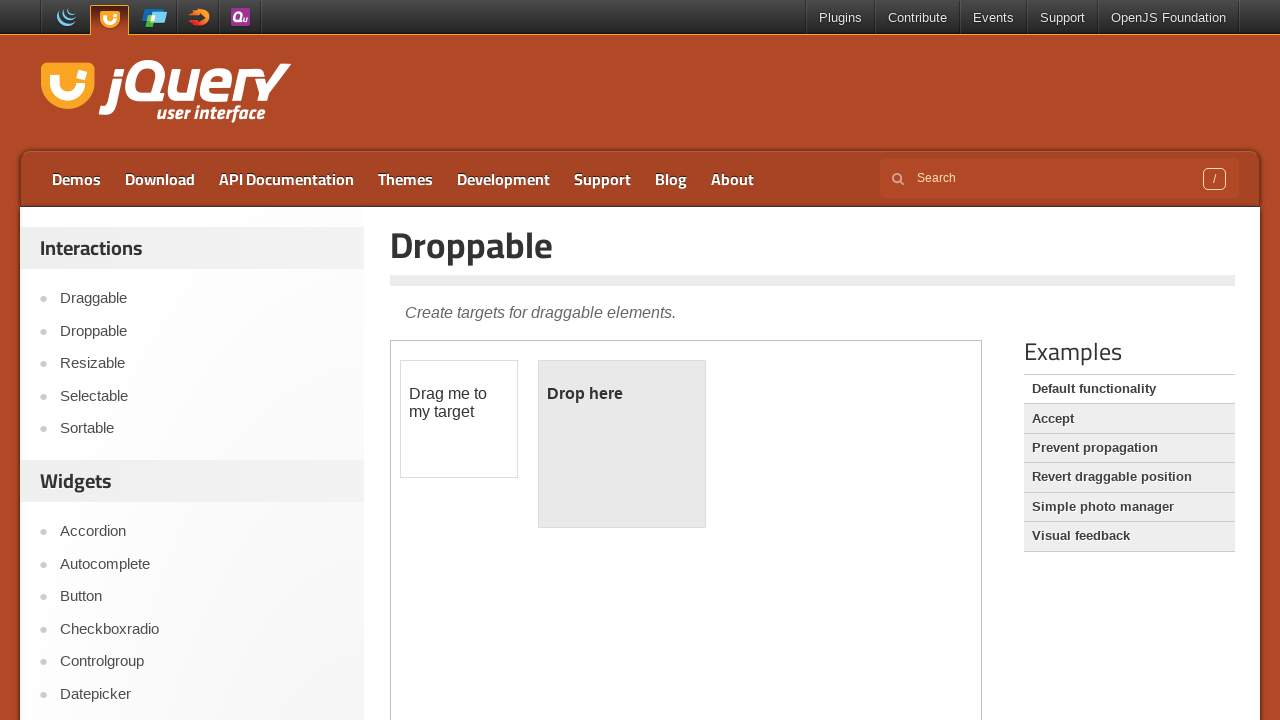

Located demo iframe for drag and drop test
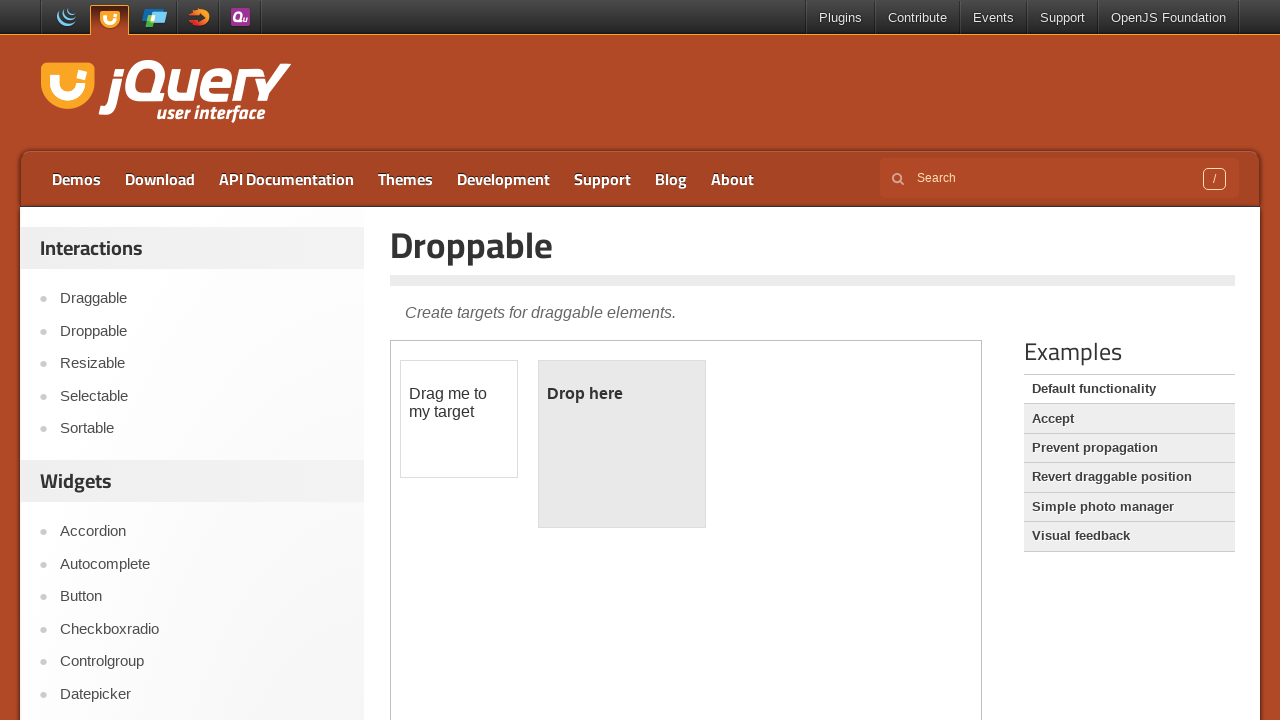

Located draggable element
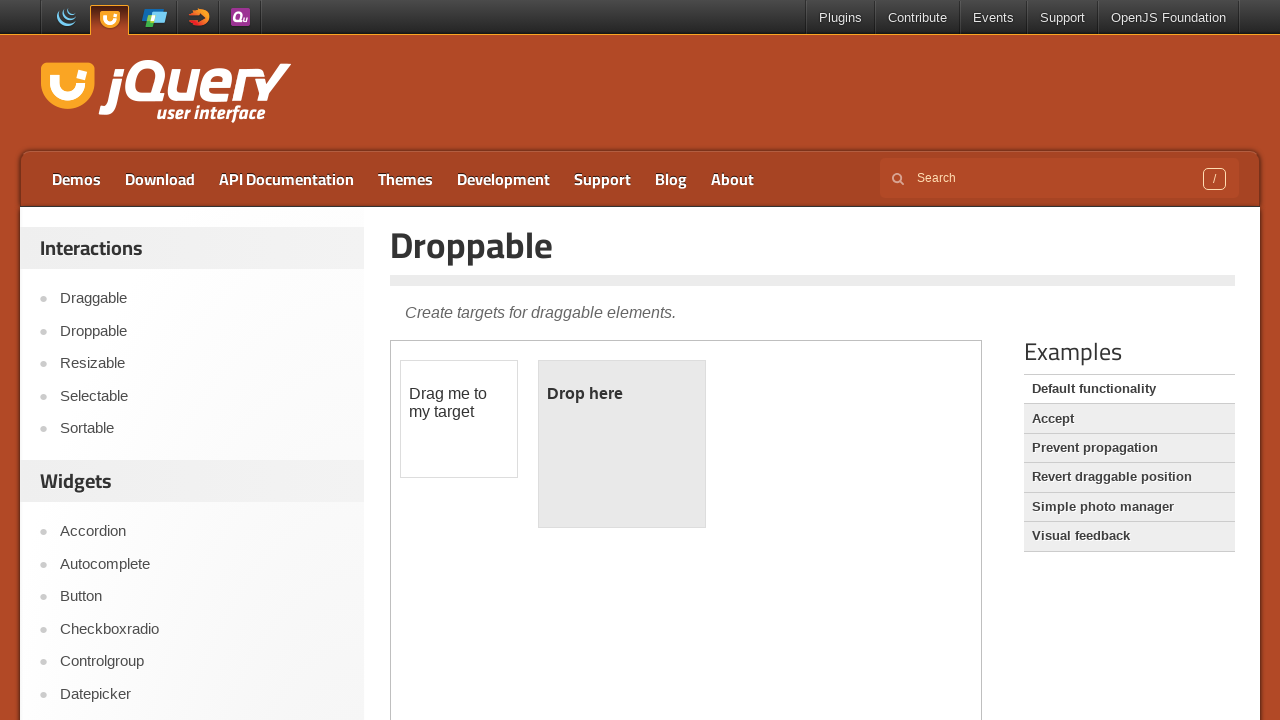

Located droppable target element
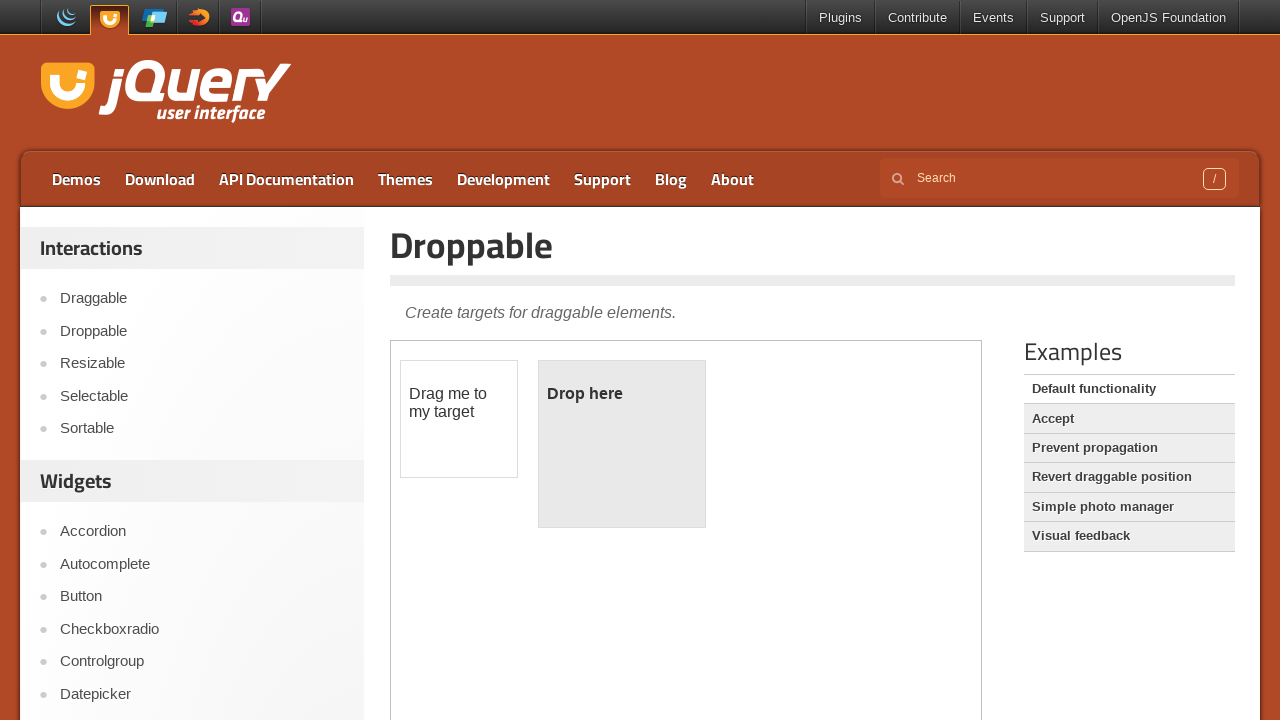

Dragged element onto droppable target at (622, 444)
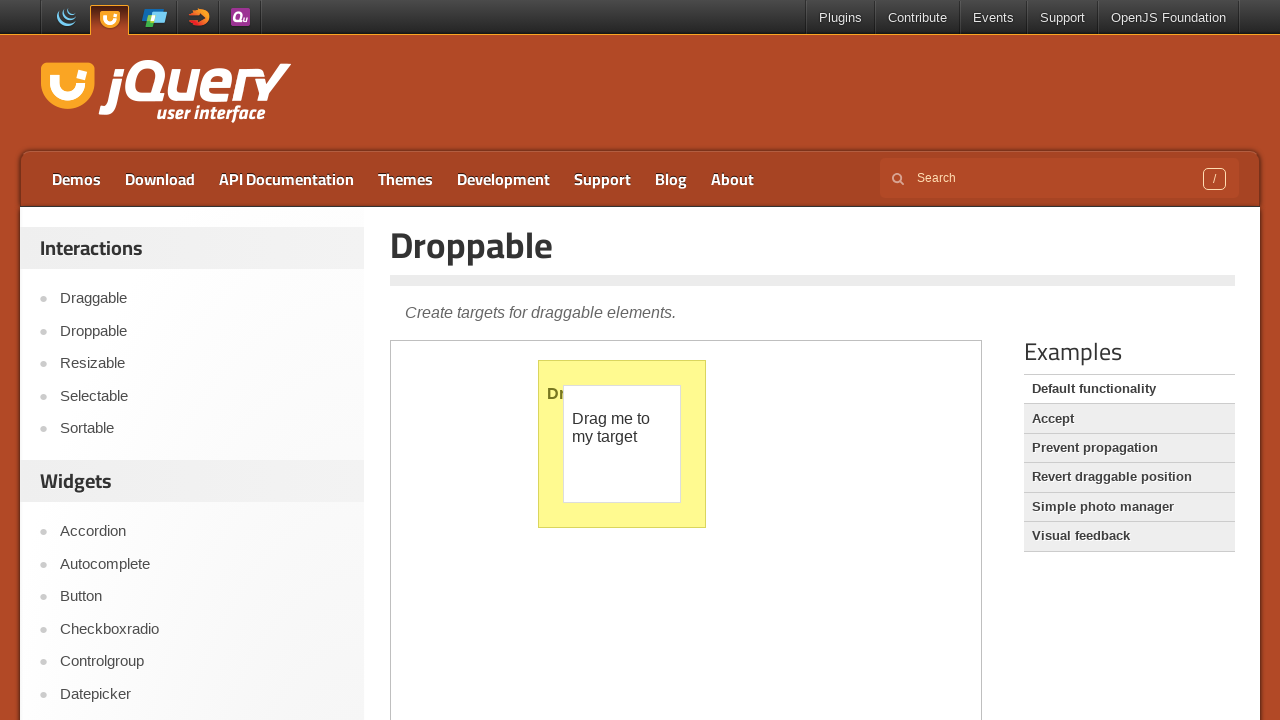

Waited for drop animation to complete
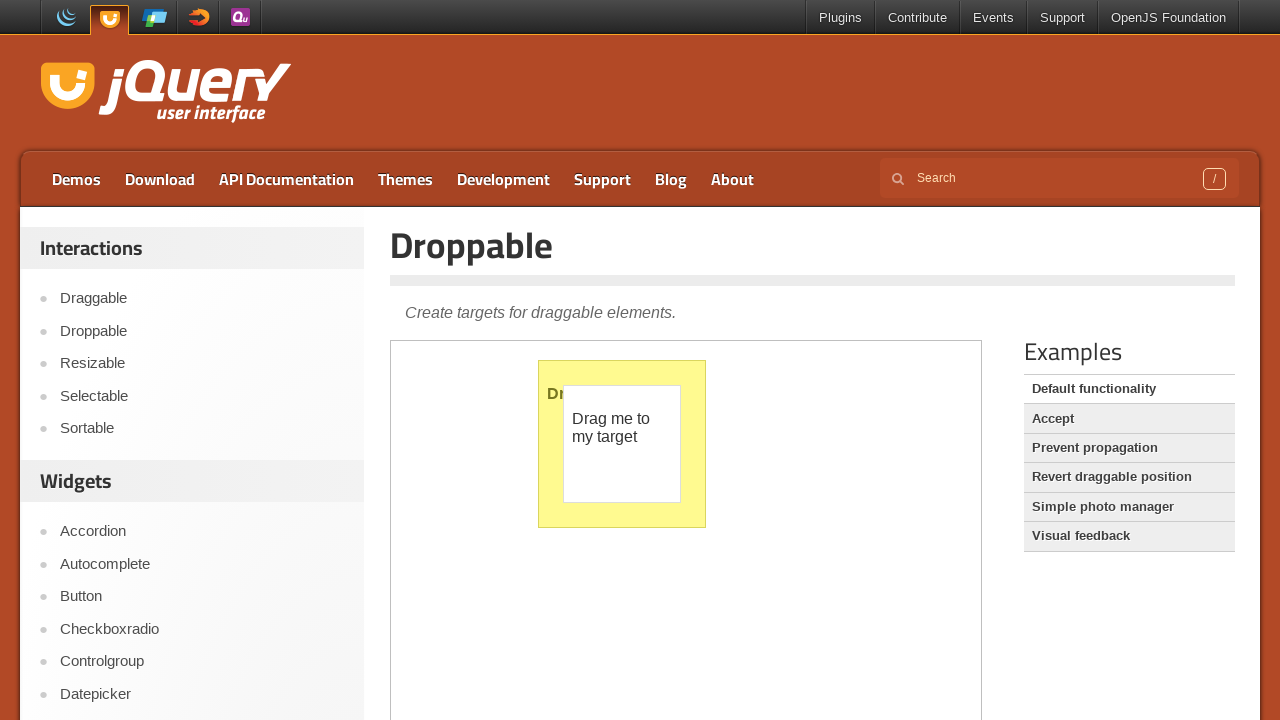

Retrieved droppable element text content for verification
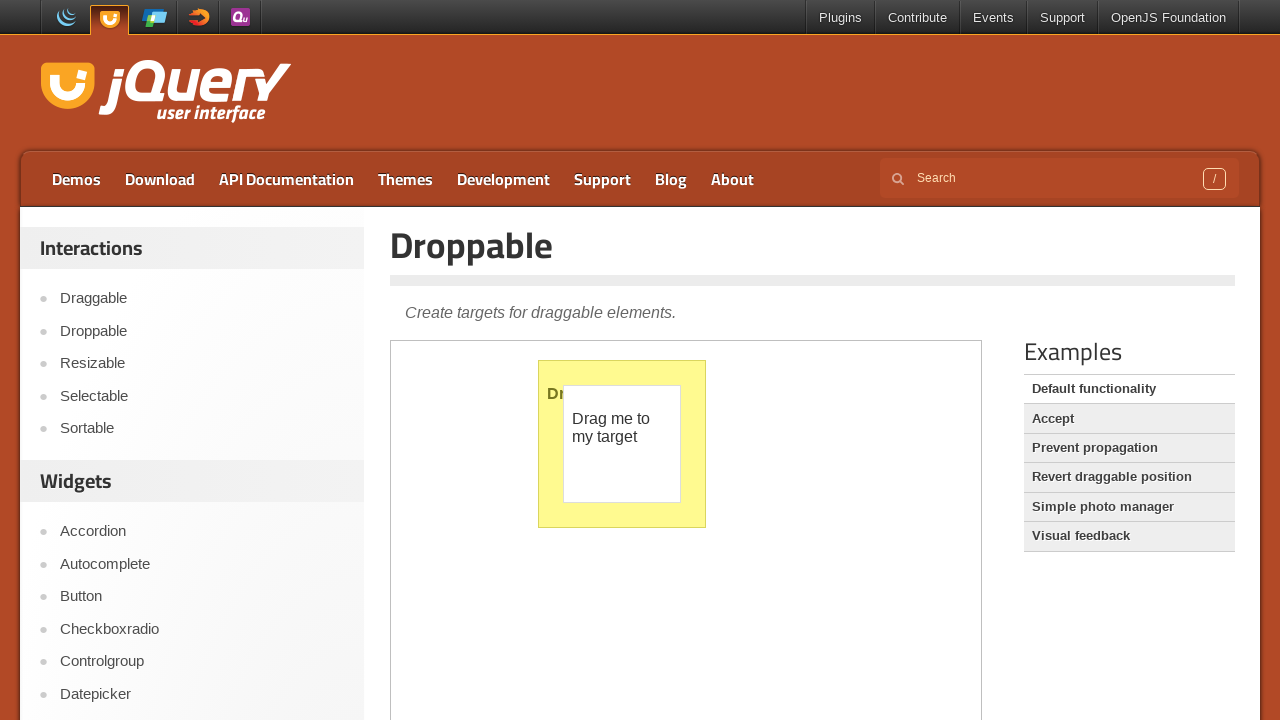

Verified drag and drop successful - 'Dropped!' text found
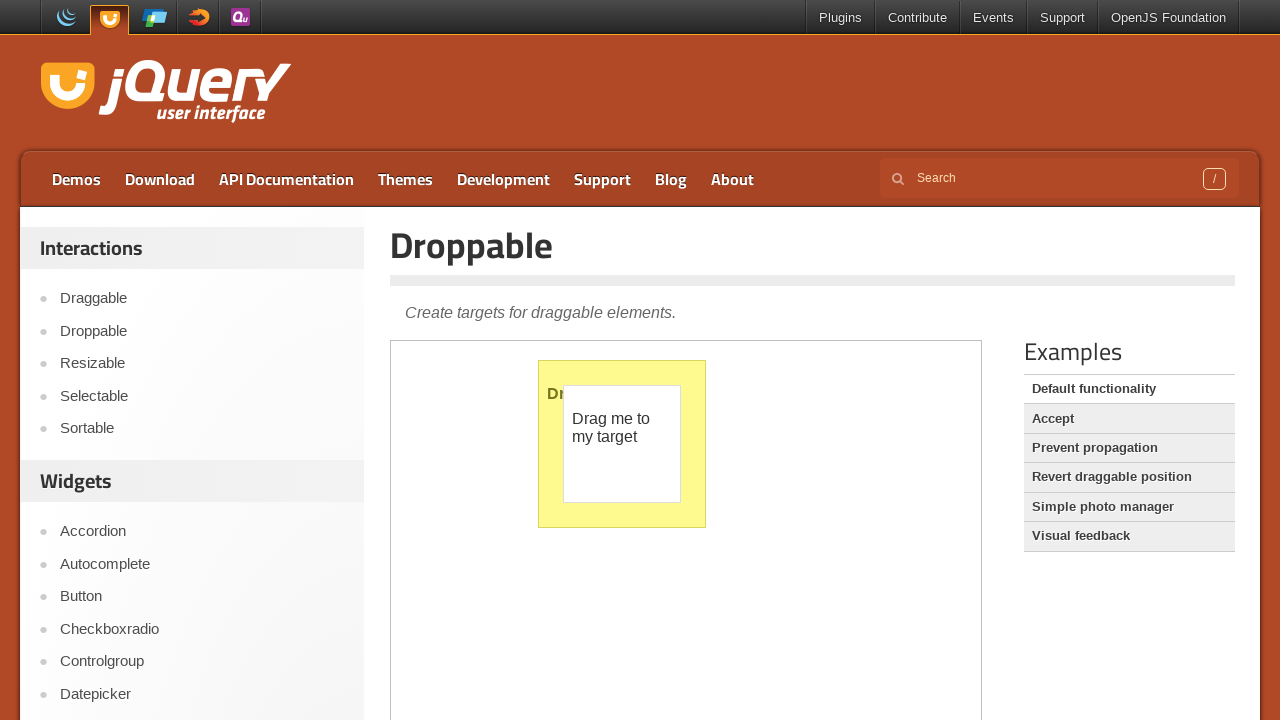

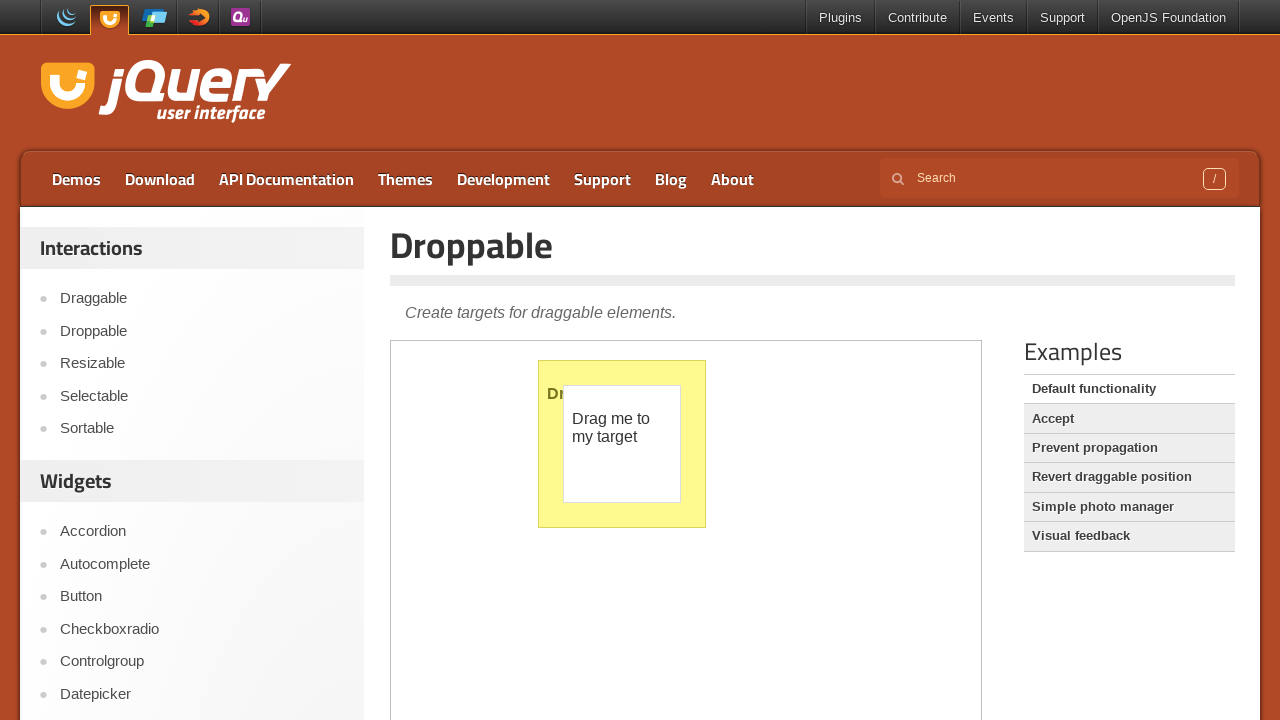